Tests JavaScript alert functionality by clicking a button that triggers an alert, verifying the alert text, accepting the alert, and confirming the page returns to normal state.

Starting URL: https://the-internet.herokuapp.com/javascript_alerts

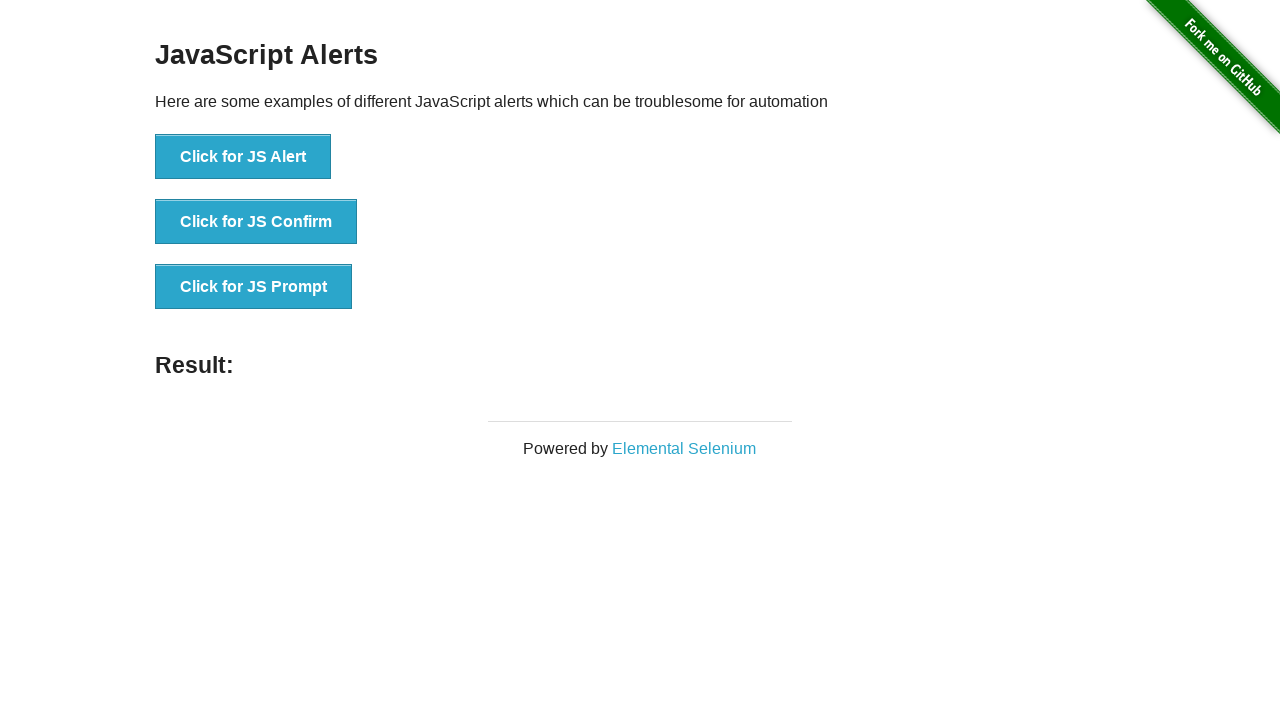

Clicked the JS Alert button at (243, 157) on xpath=//*[text()='Click for JS Alert']
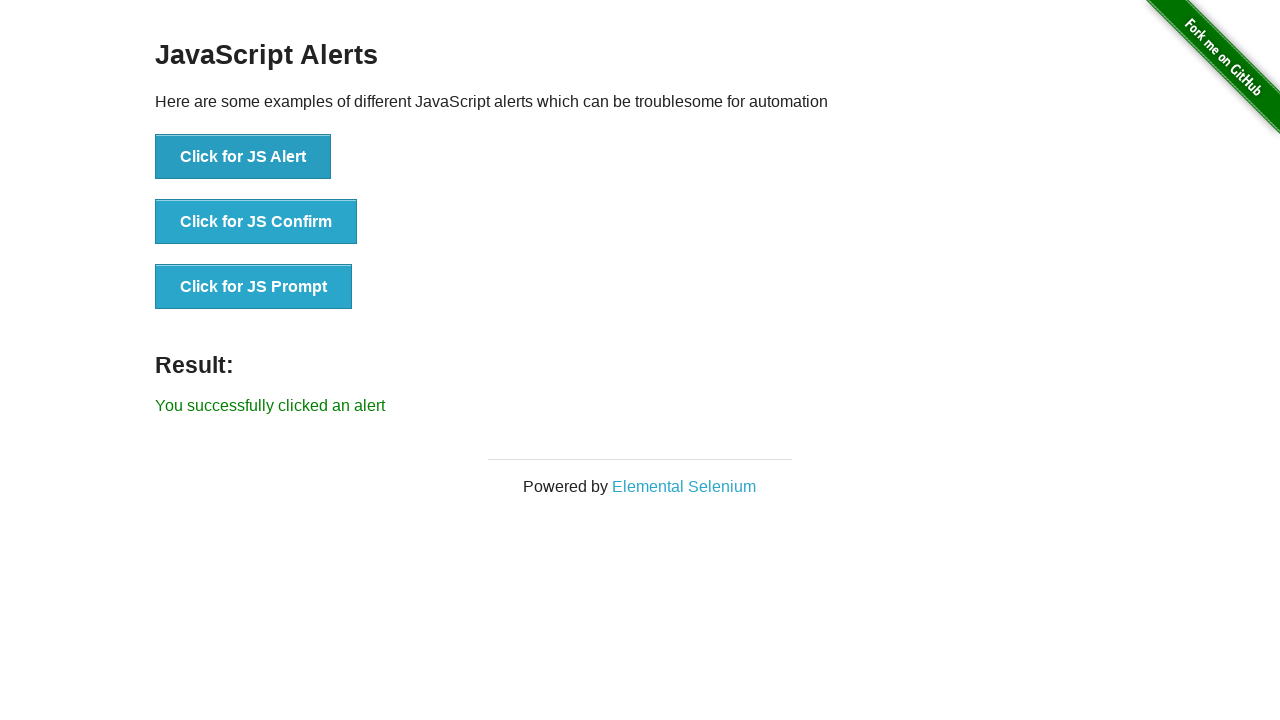

Registered dialog handler to capture and accept alerts
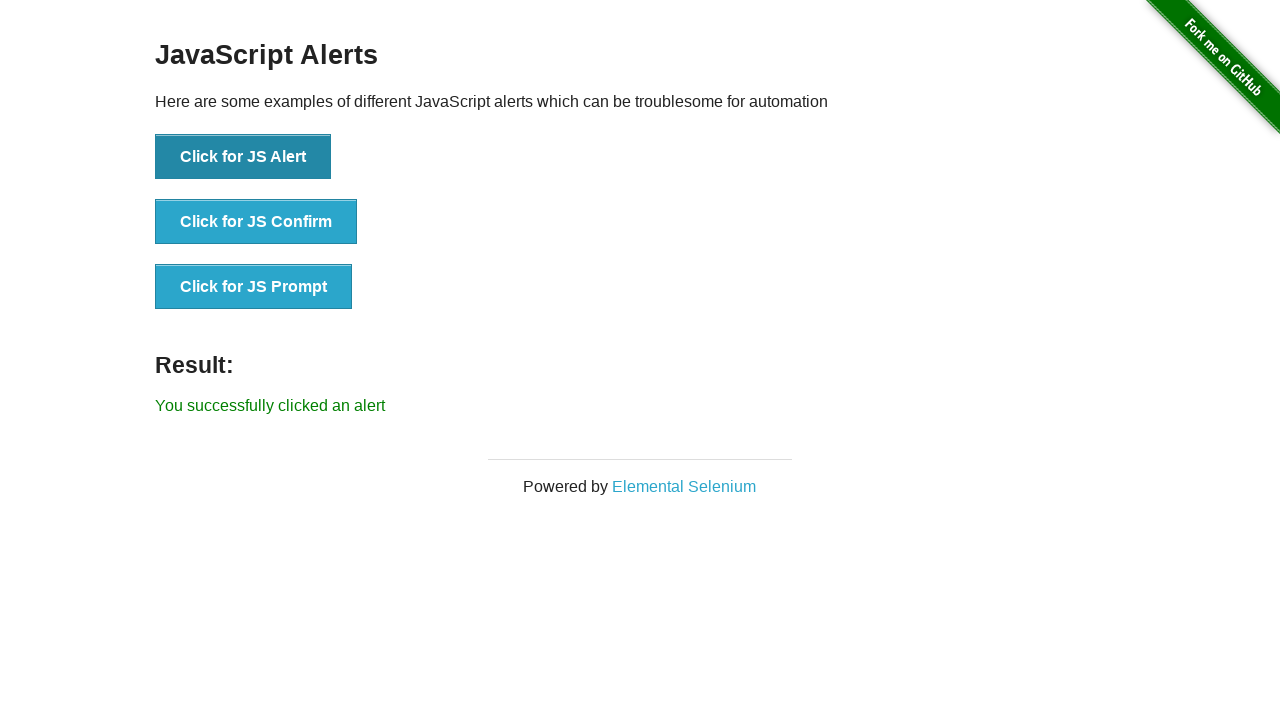

Clicked JS Alert button to trigger the alert dialog at (243, 157) on xpath=//button[text()='Click for JS Alert']
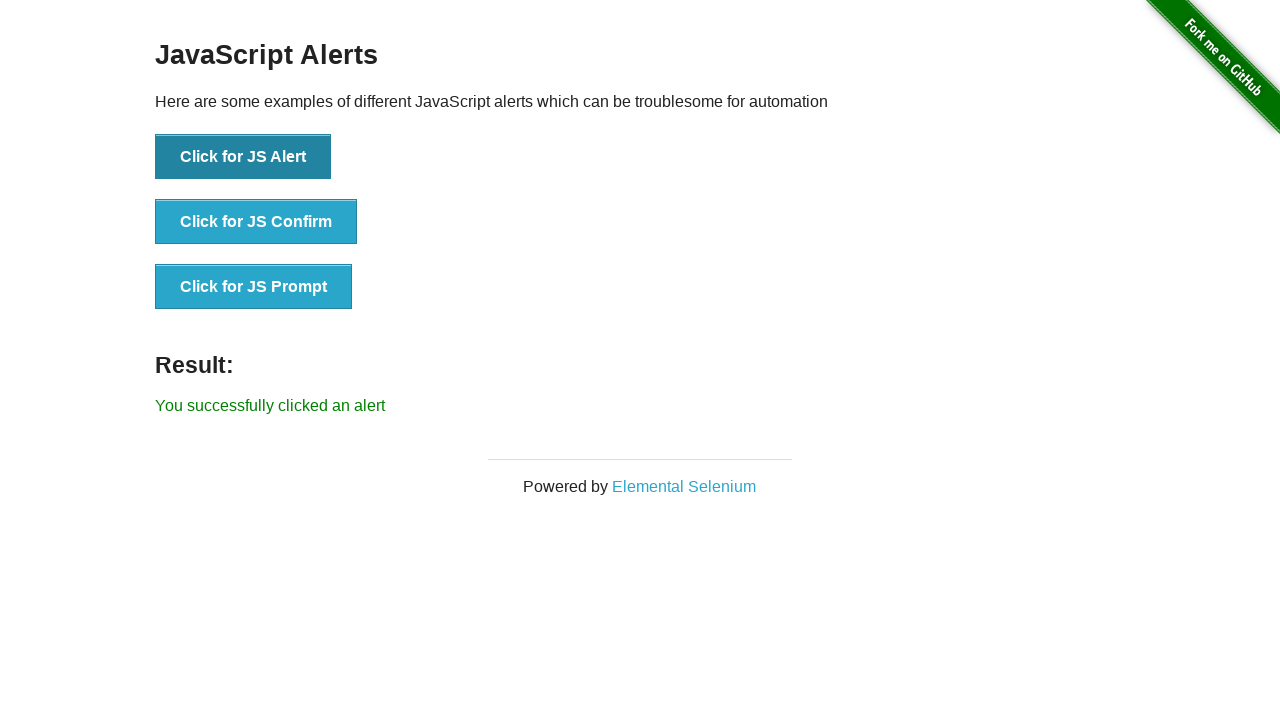

Waited 500ms for dialog to be processed and accepted
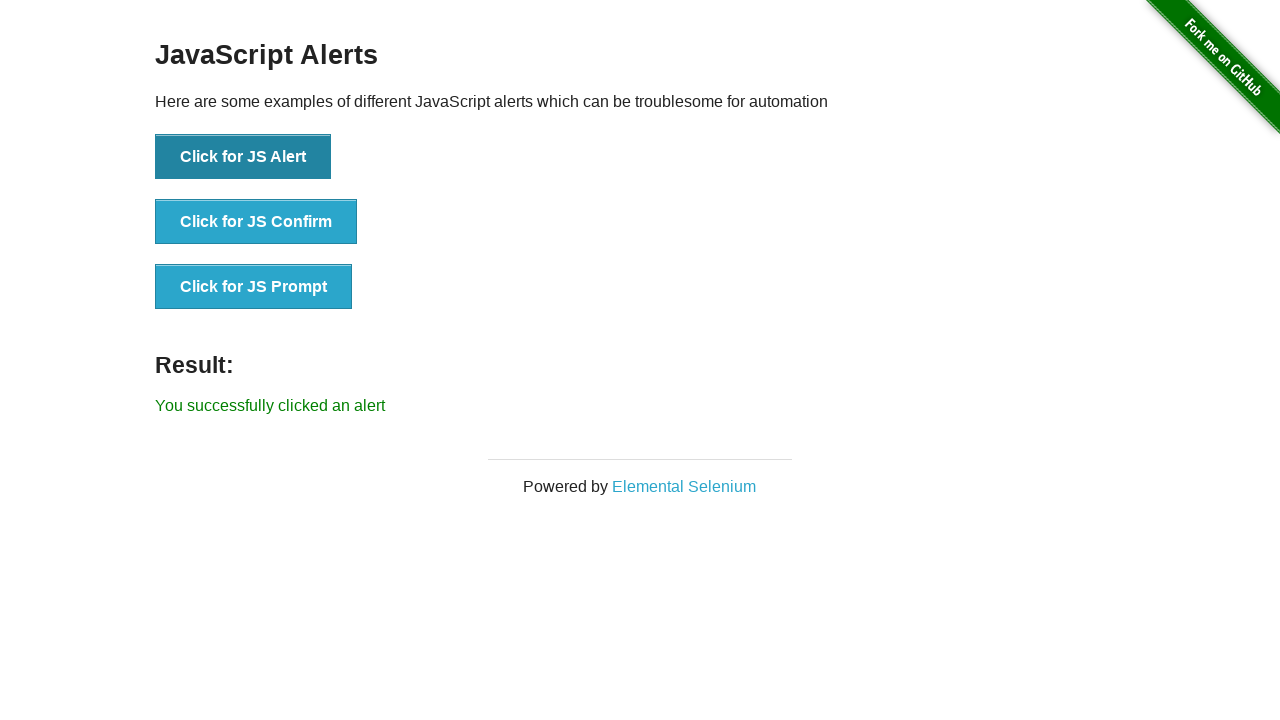

Verified that the JS Alert button is still visible after alert dismissal
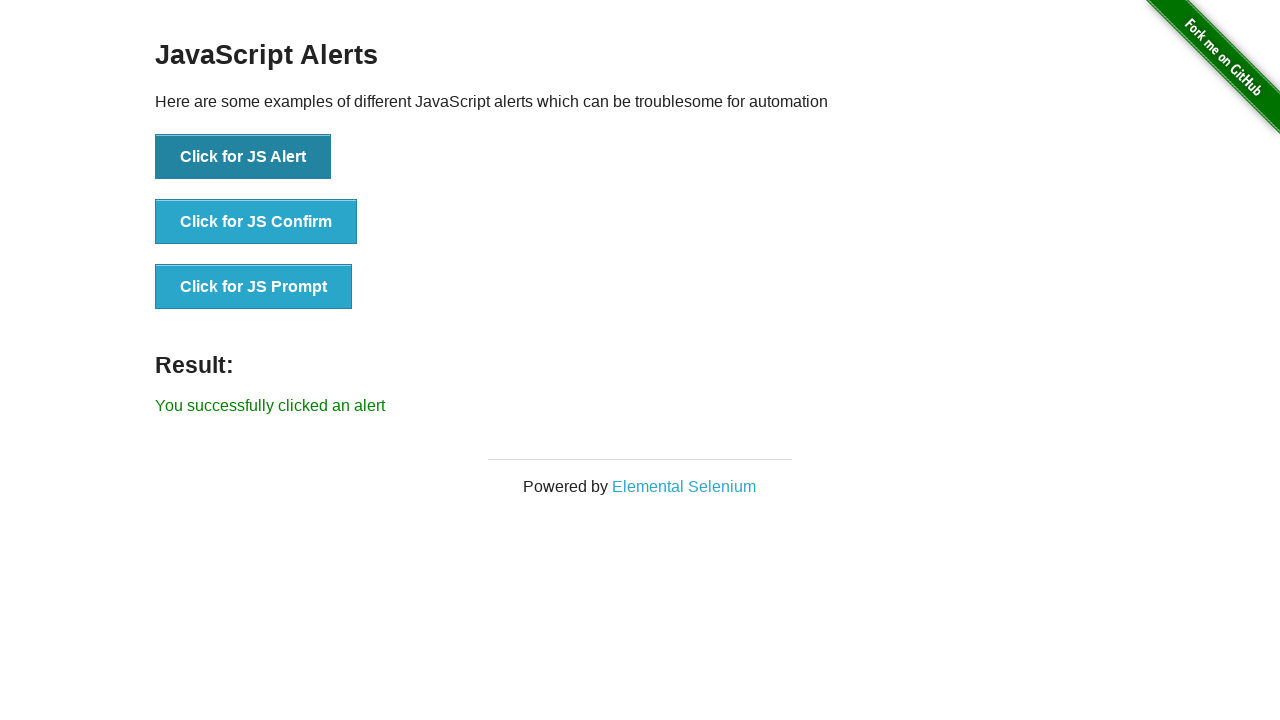

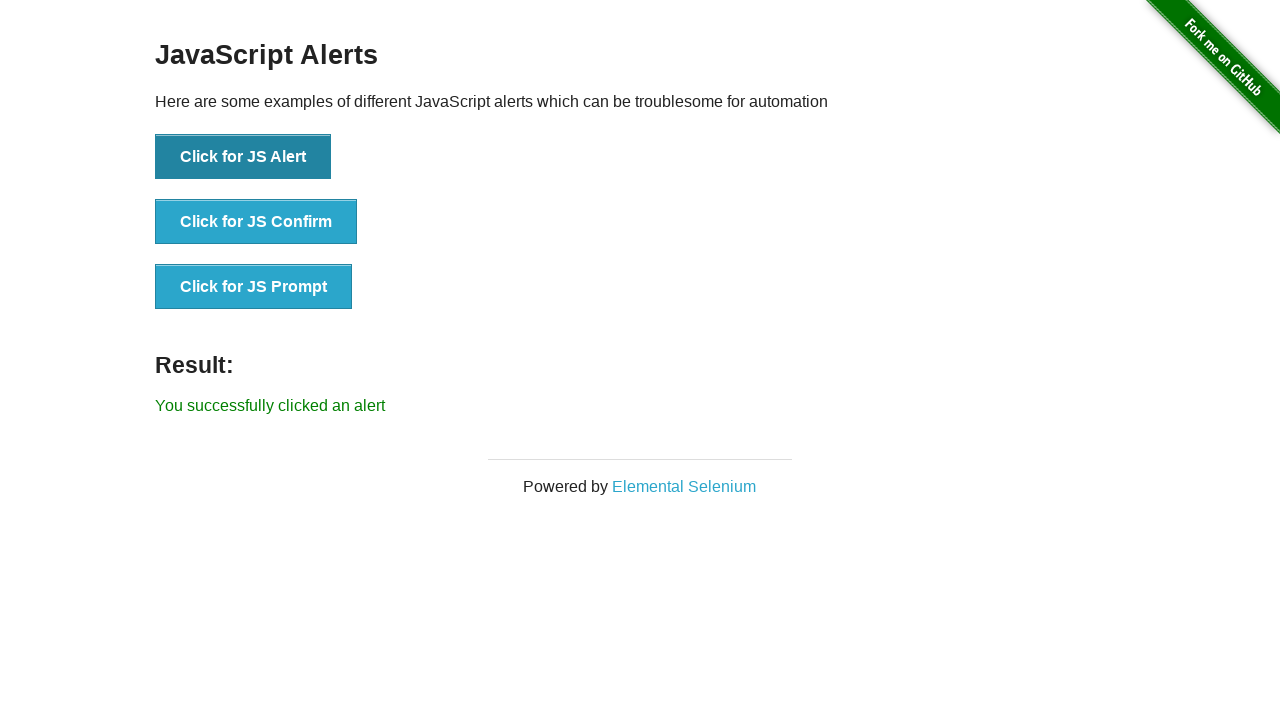